Tests JavaScript prompt dialog handling by clicking a prompt button, accepting the dialog with input text, and verifying the result is displayed on the page

Starting URL: https://letcode.in/alert

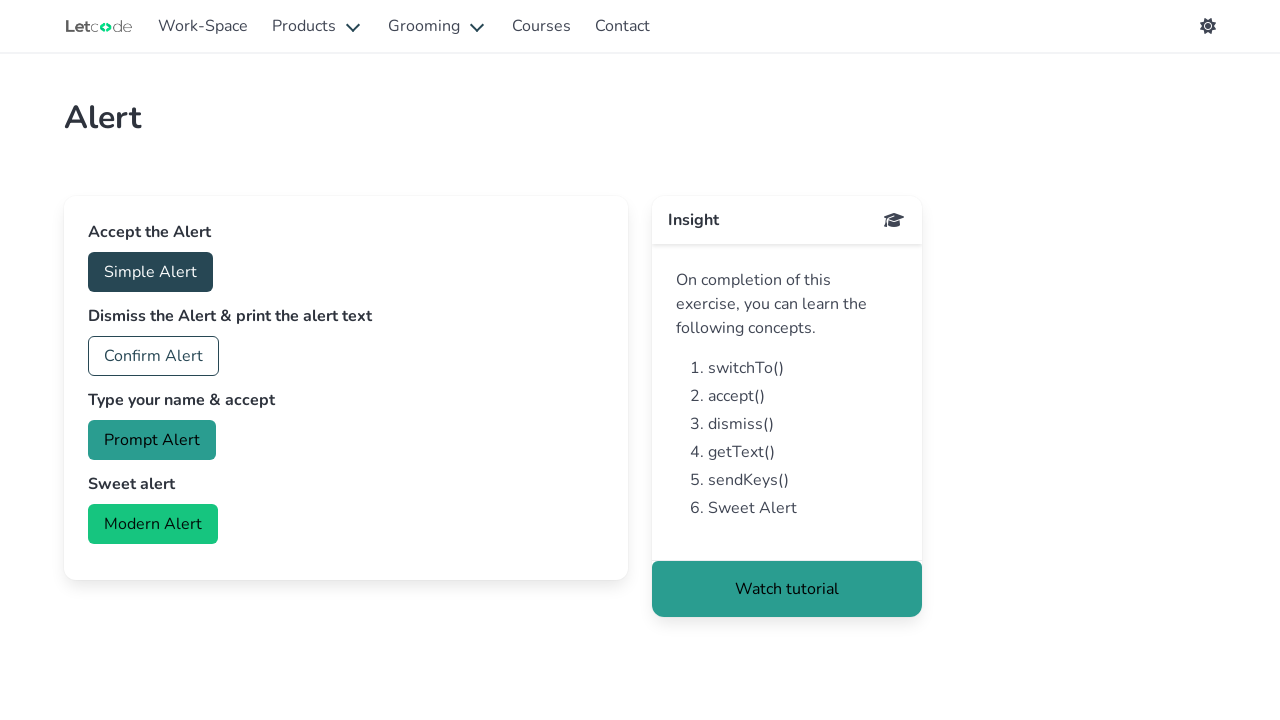

Set up dialog handler to accept prompt with input text 'Hi'
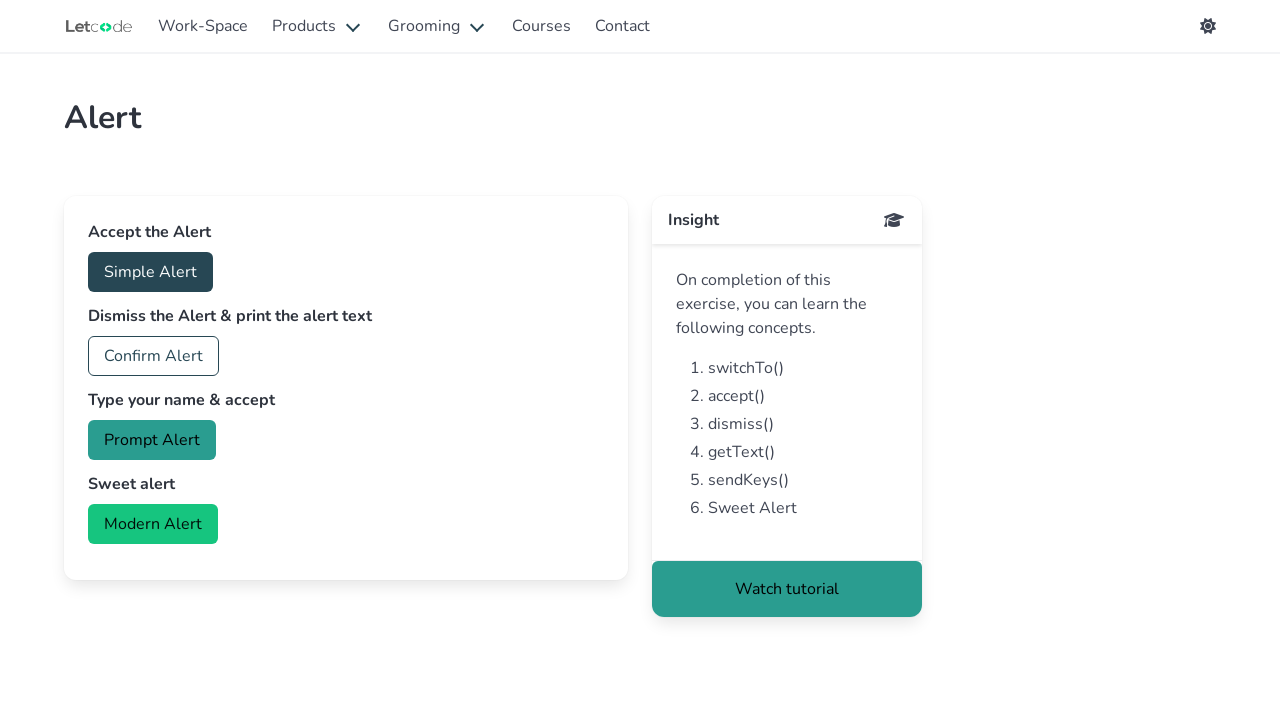

Clicked prompt button to trigger dialog at (152, 440) on #prompt
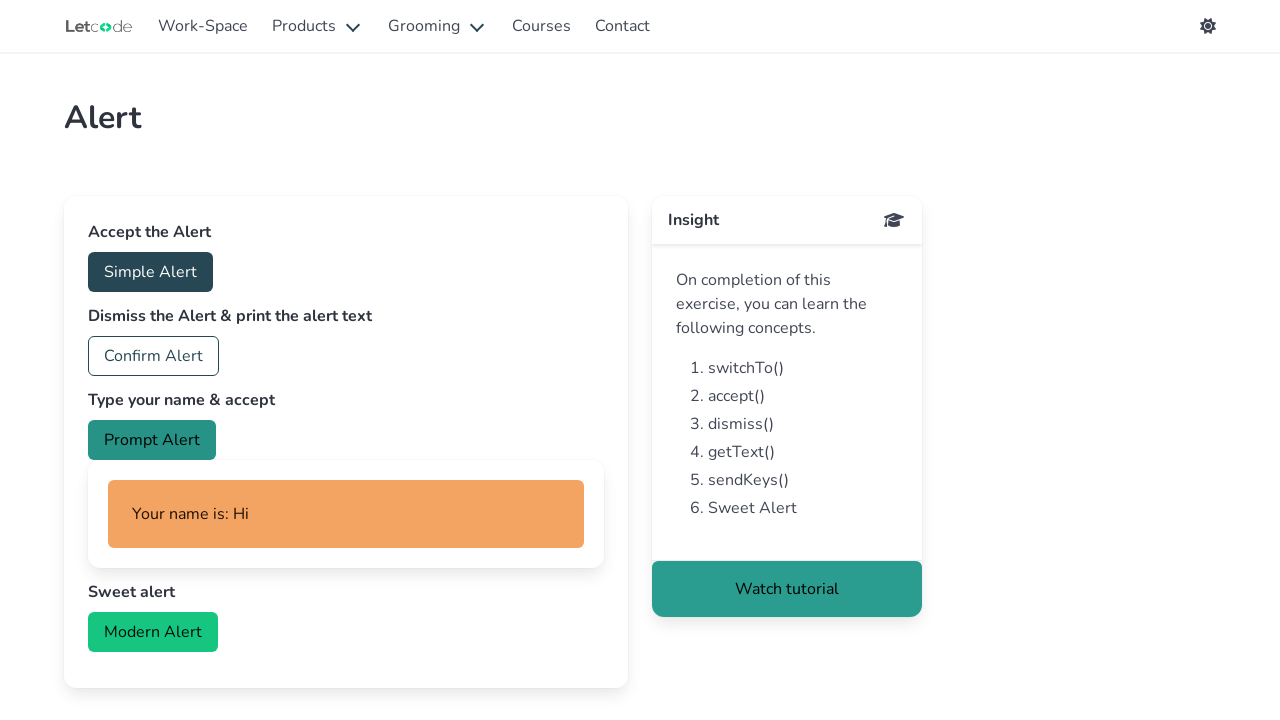

Result element loaded after dialog acceptance
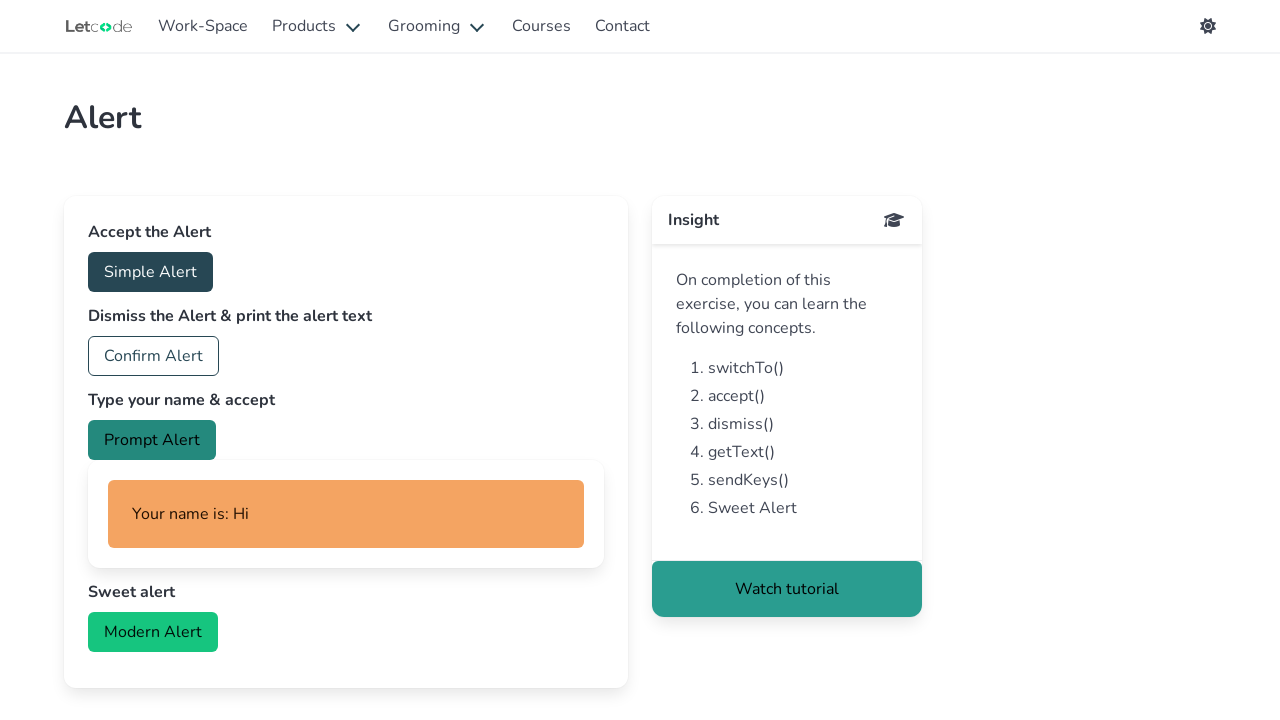

Retrieved text content from result element: 'Your name is: Hi'
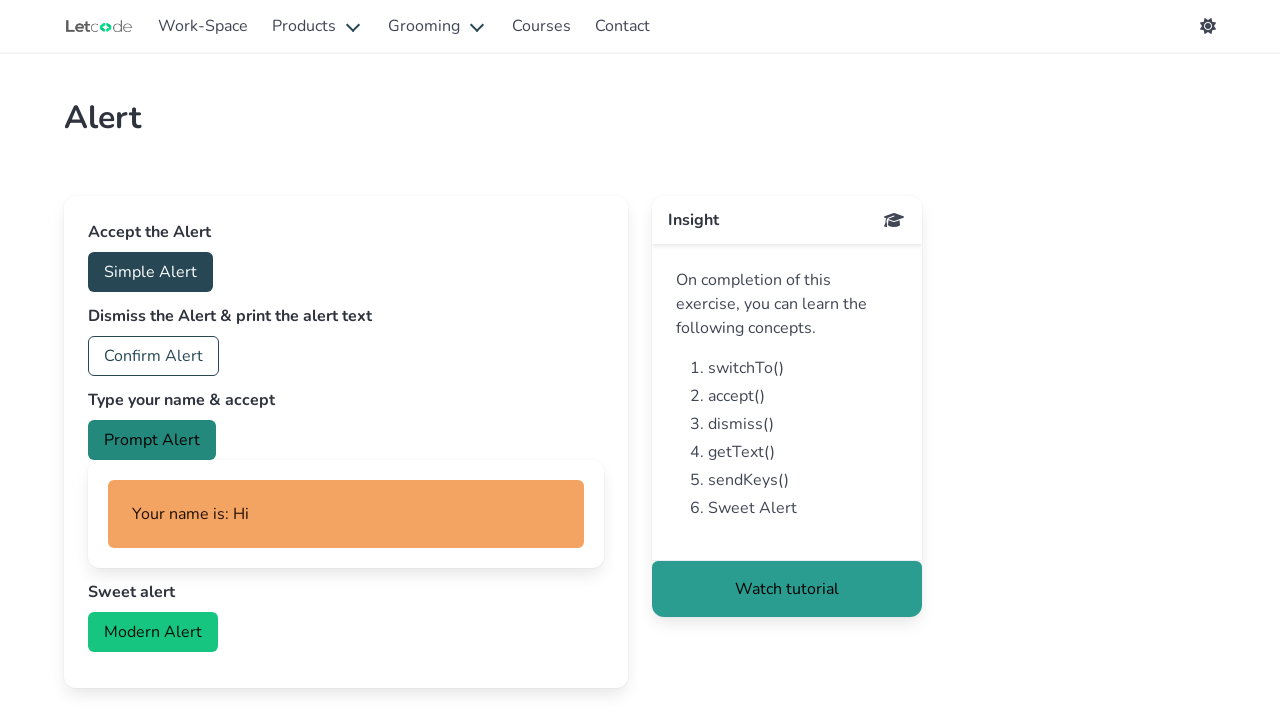

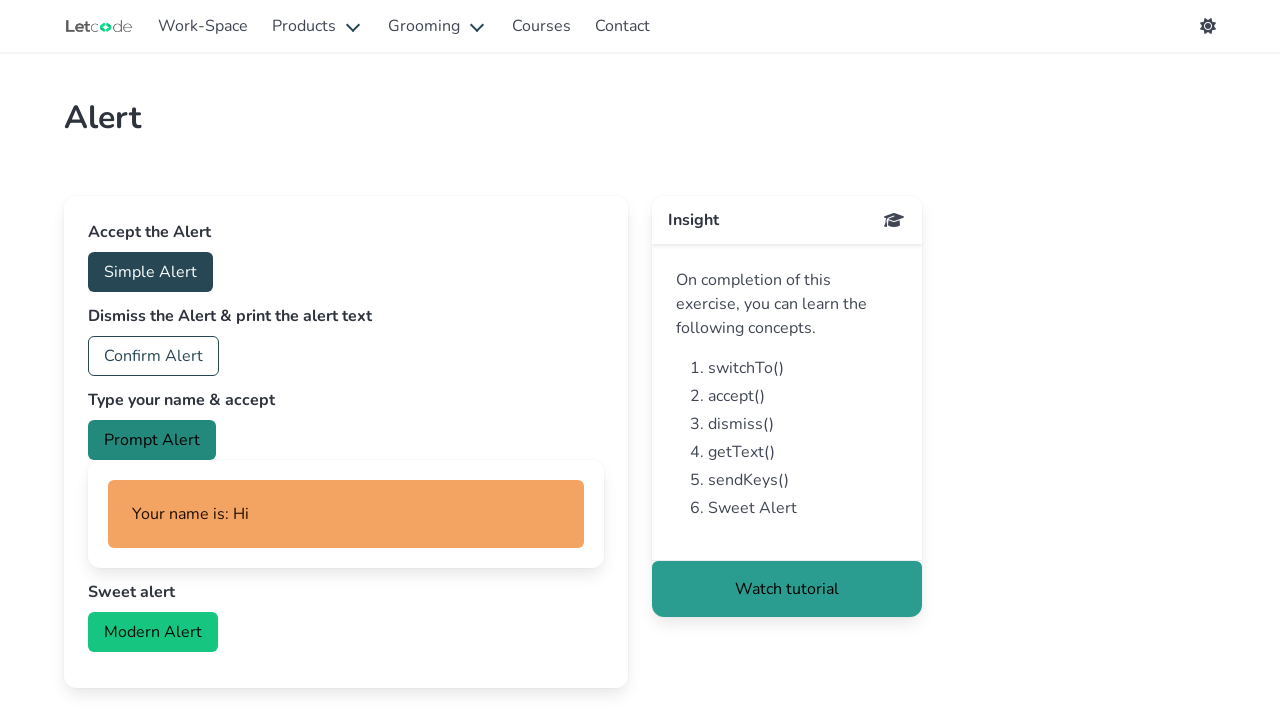